Tests that entering an empty string removes the todo item

Starting URL: https://demo.playwright.dev/todomvc

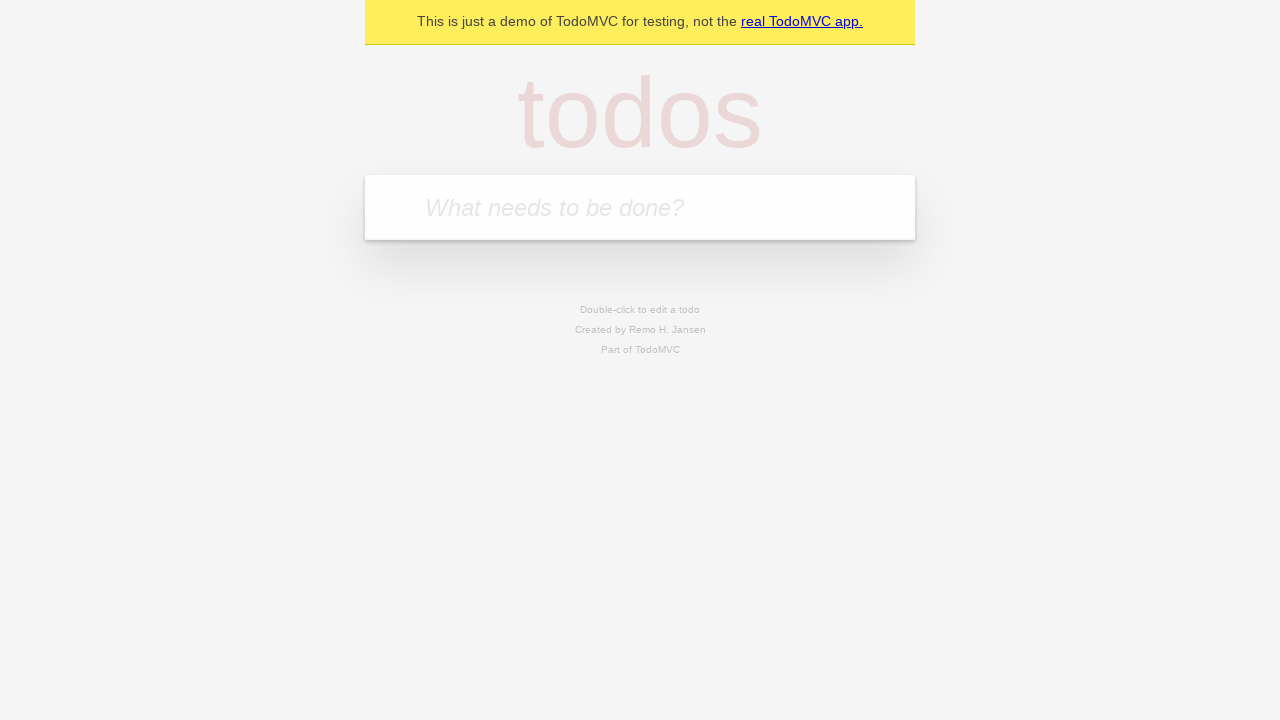

Filled todo input with 'buy some cheese' on internal:attr=[placeholder="What needs to be done?"i]
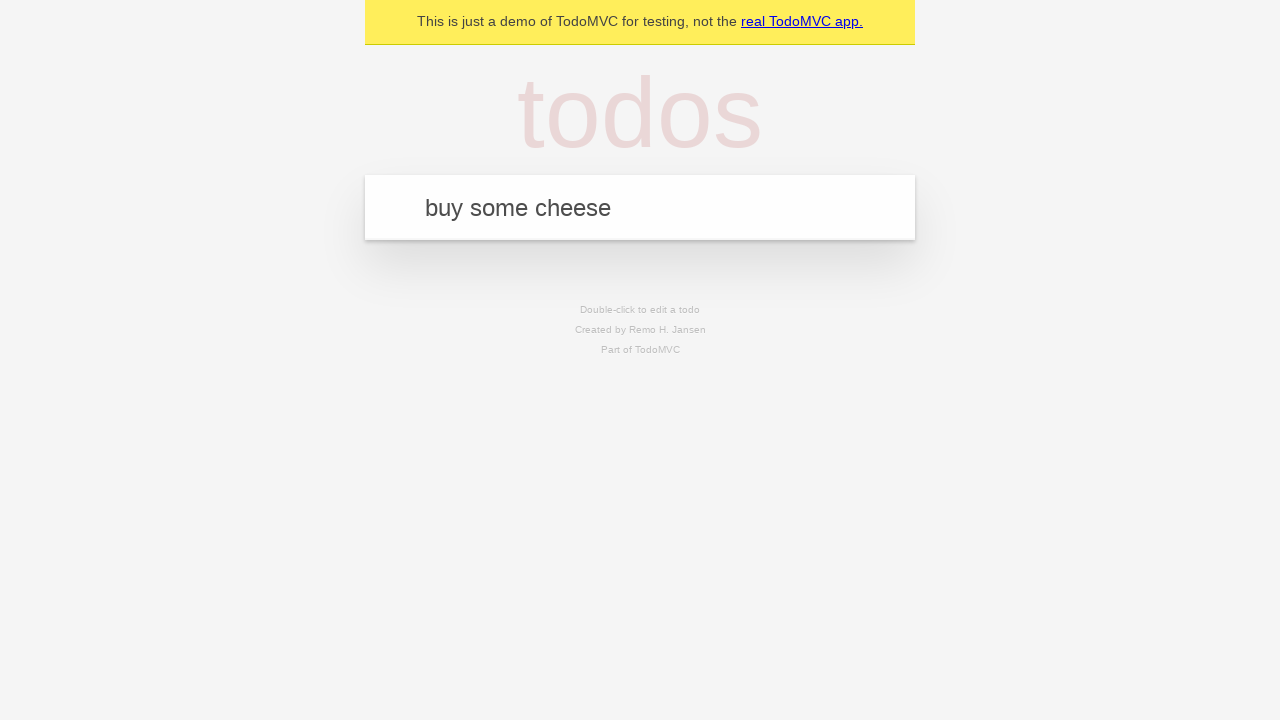

Pressed Enter to add first todo on internal:attr=[placeholder="What needs to be done?"i]
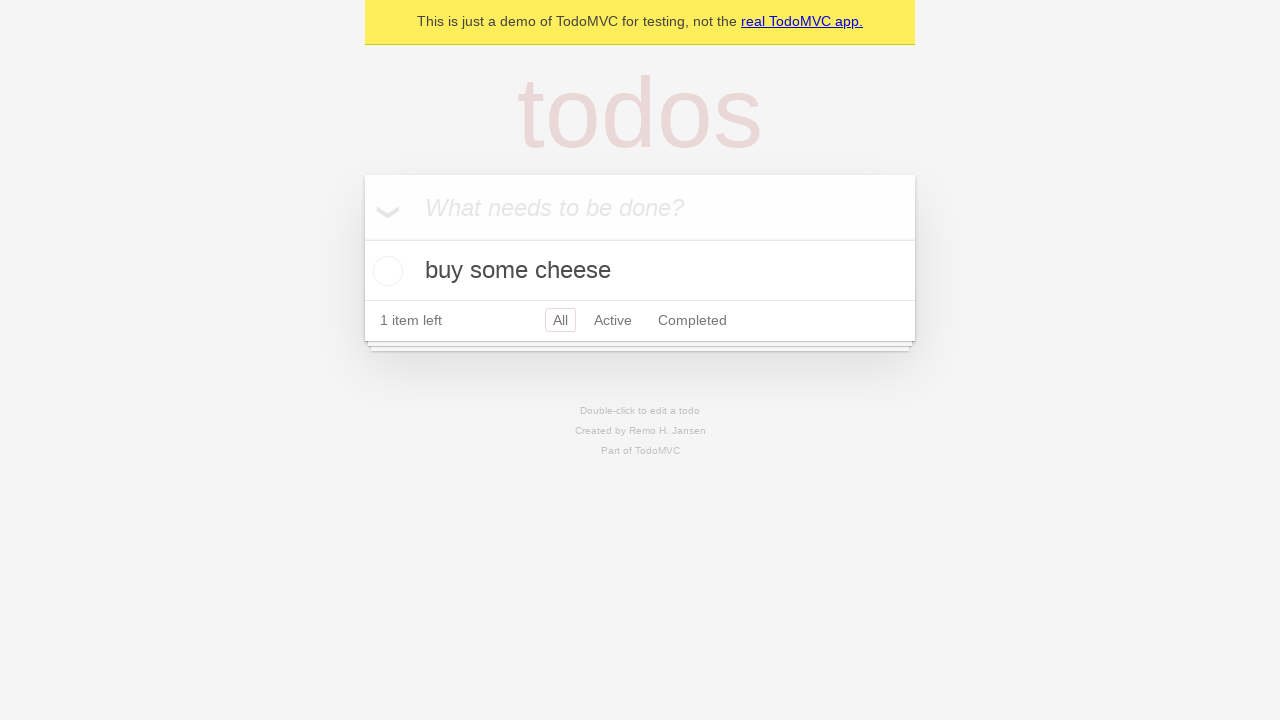

Filled todo input with 'feed the cat' on internal:attr=[placeholder="What needs to be done?"i]
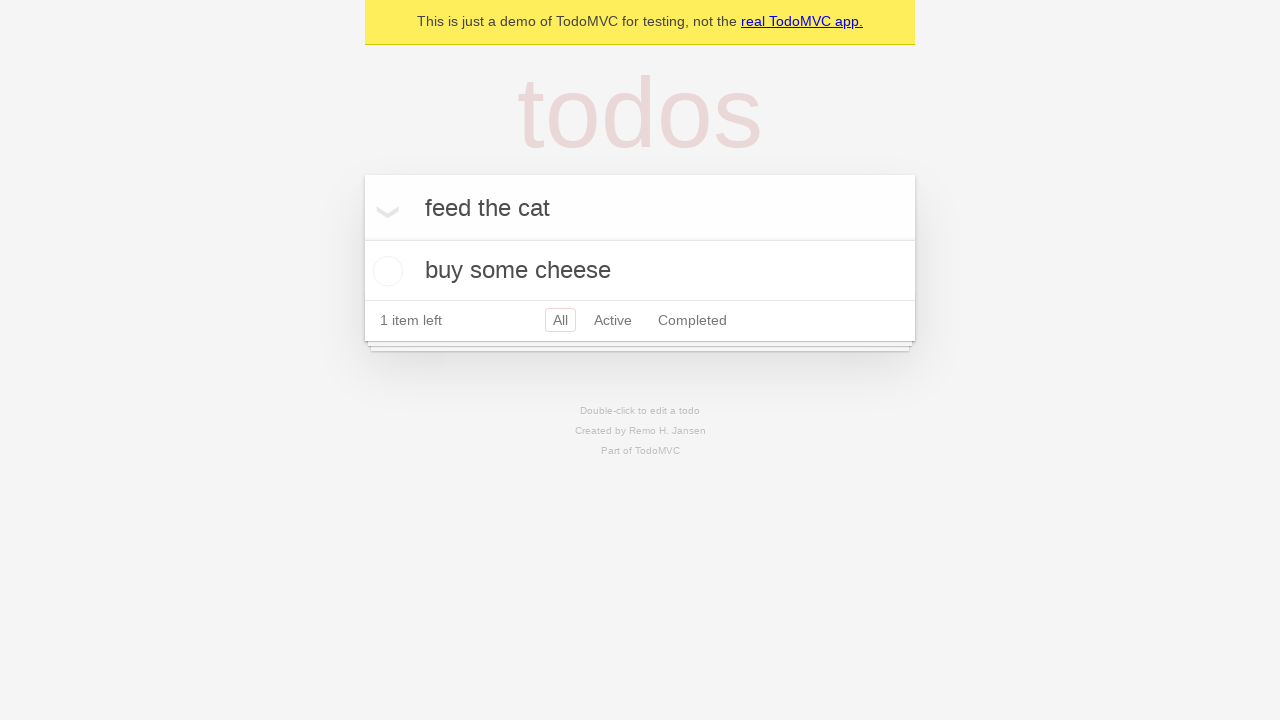

Pressed Enter to add second todo on internal:attr=[placeholder="What needs to be done?"i]
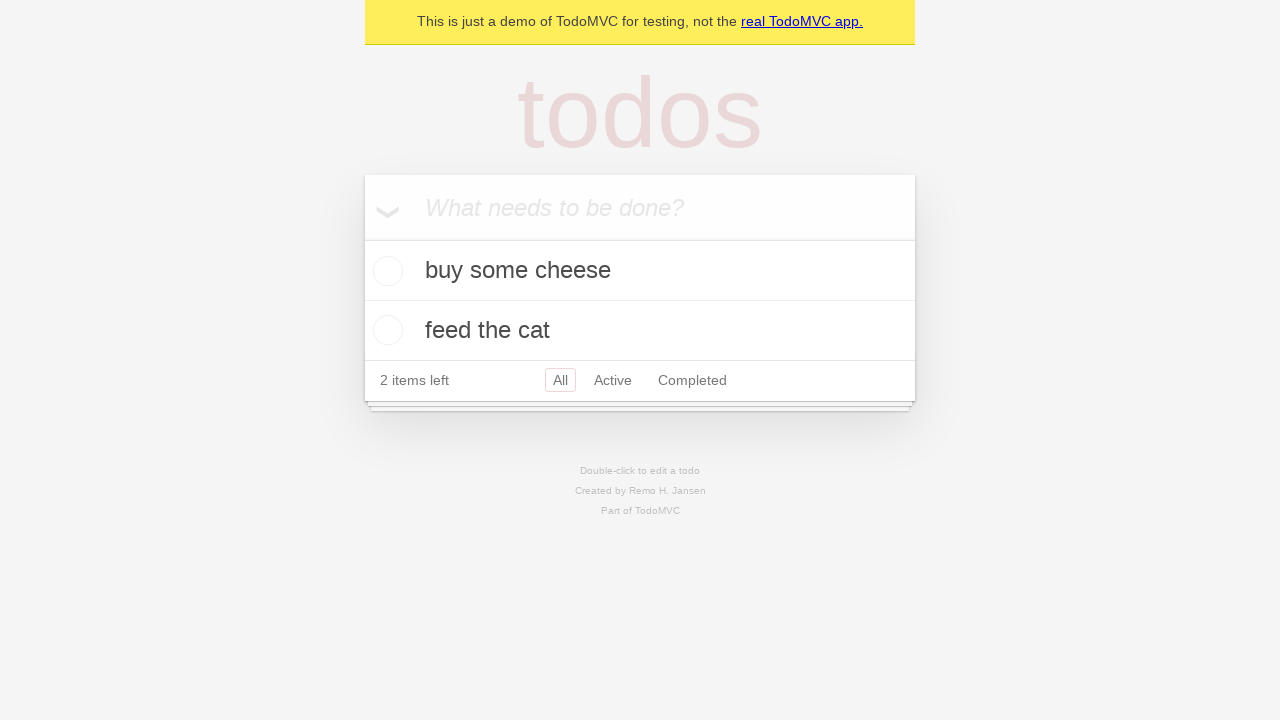

Filled todo input with 'book a doctors appointment' on internal:attr=[placeholder="What needs to be done?"i]
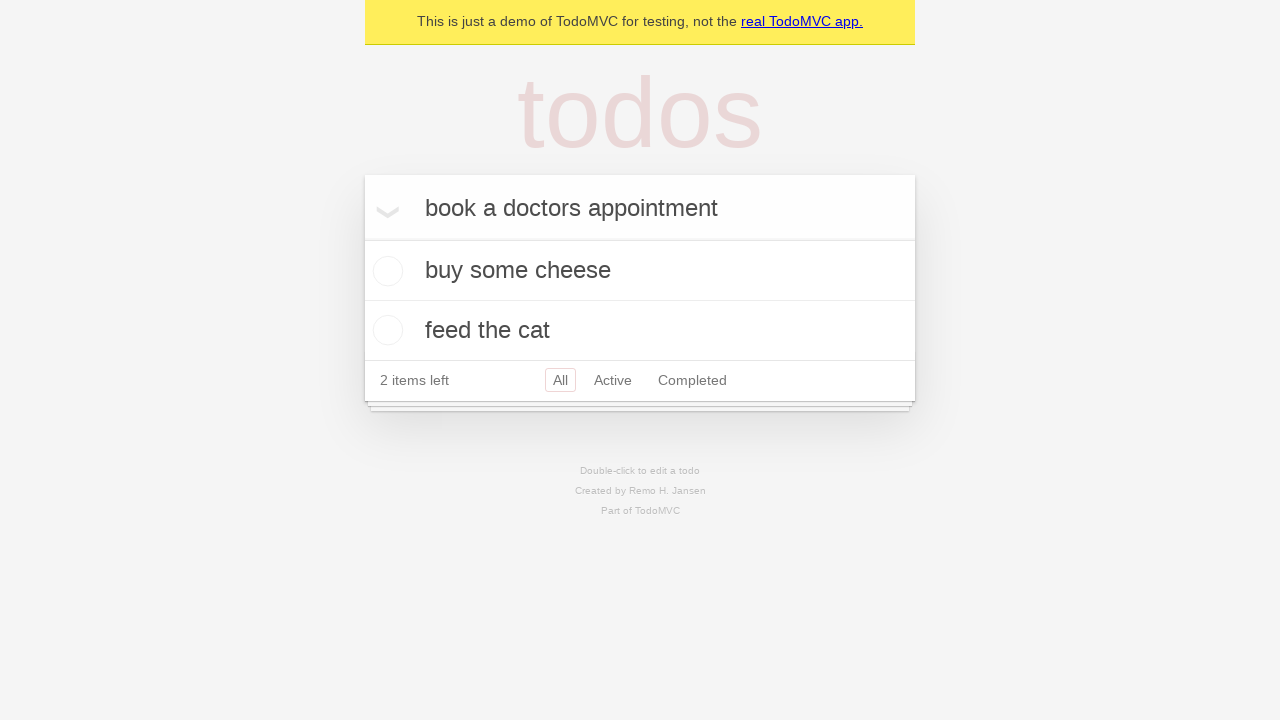

Pressed Enter to add third todo on internal:attr=[placeholder="What needs to be done?"i]
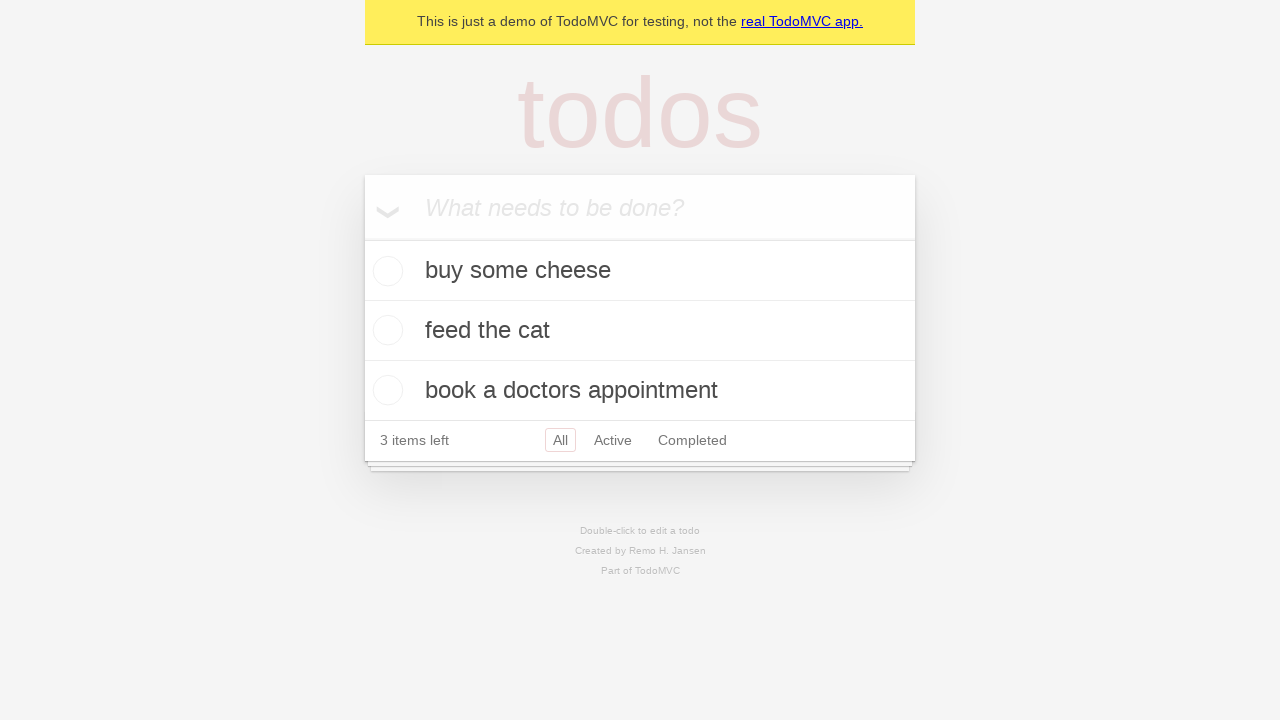

Waited for all three todos to appear
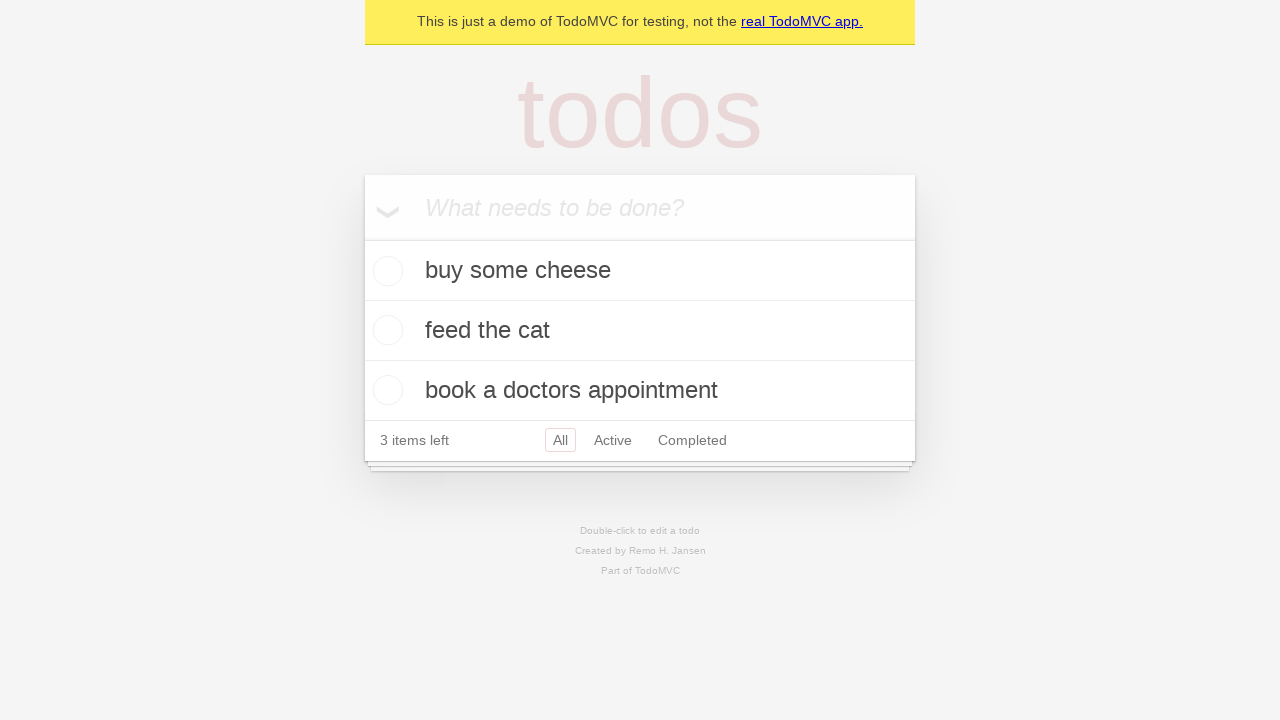

Double-clicked second todo to enter edit mode at (640, 331) on [data-testid='todo-item'] >> nth=1
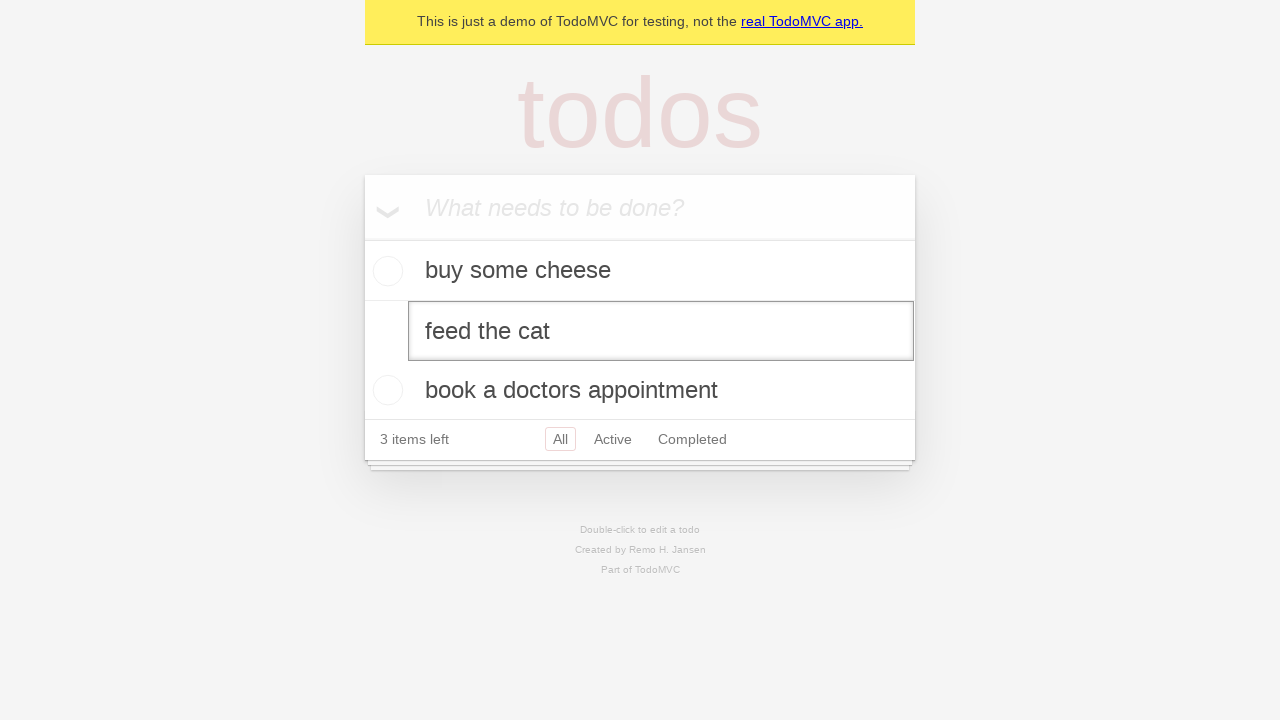

Cleared the text in second todo edit field on [data-testid='todo-item'] >> nth=1 >> internal:role=textbox[name="Edit"i]
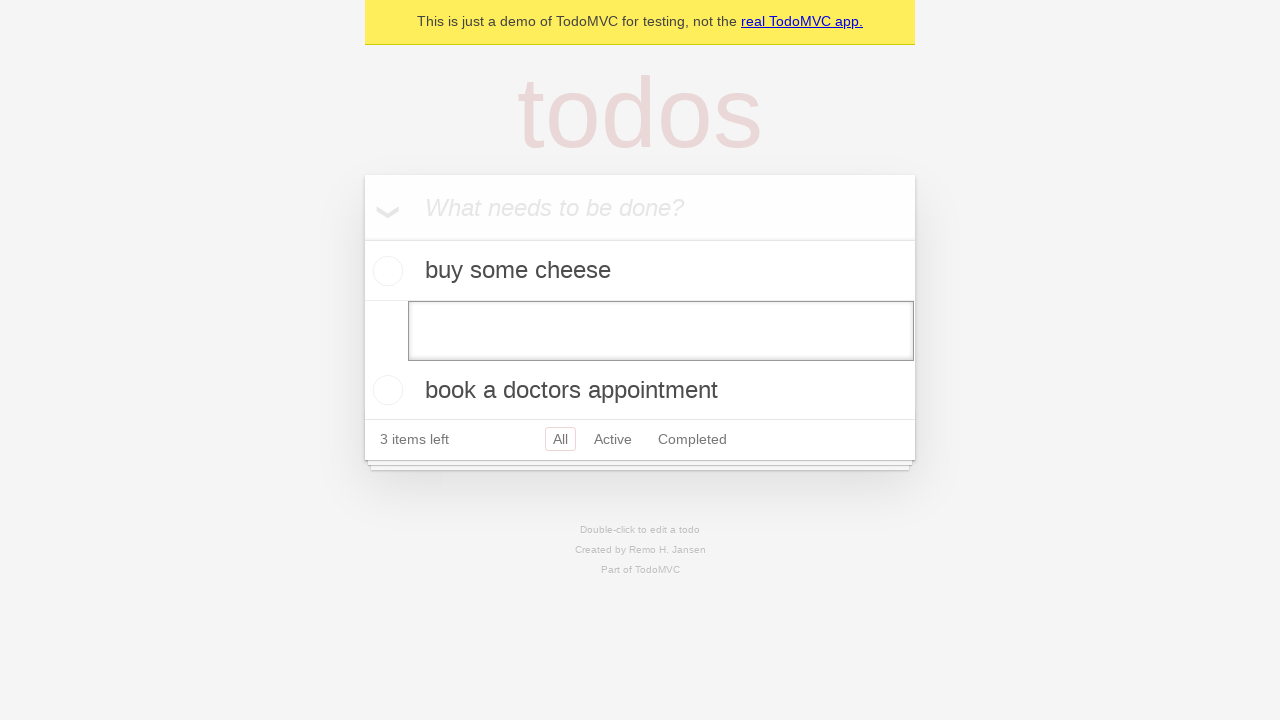

Pressed Enter to save empty string, removing the todo item on [data-testid='todo-item'] >> nth=1 >> internal:role=textbox[name="Edit"i]
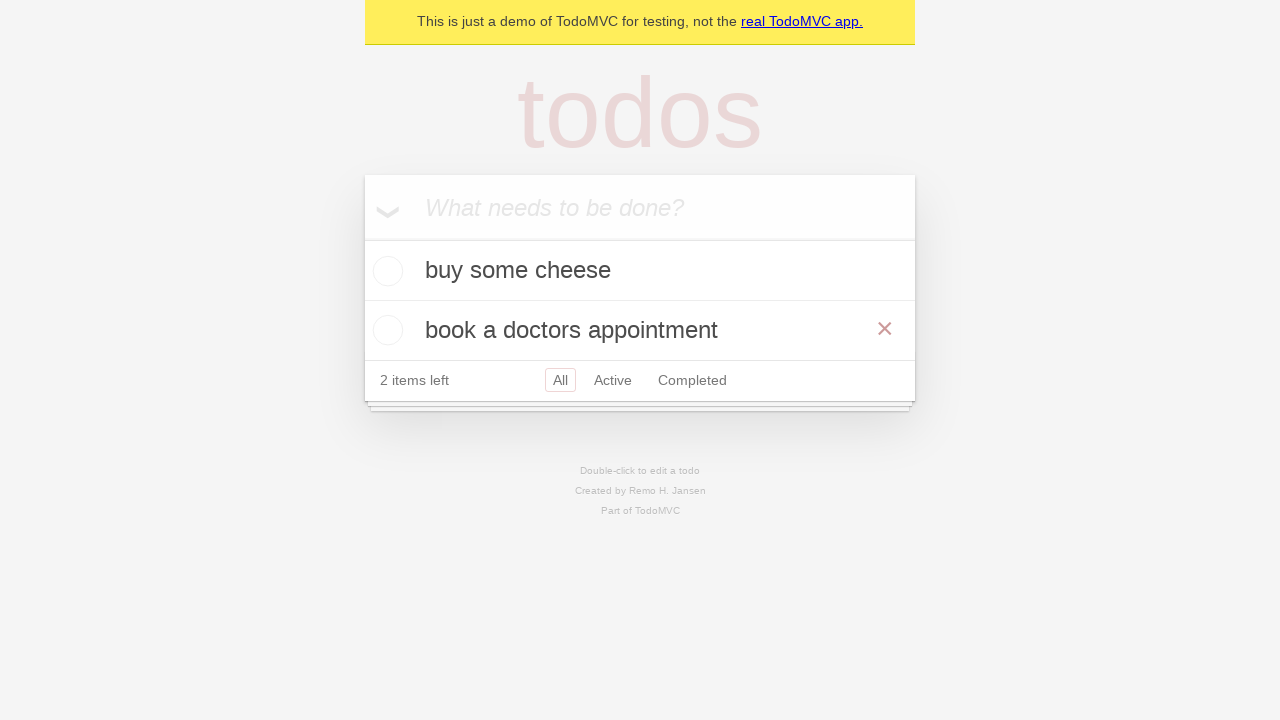

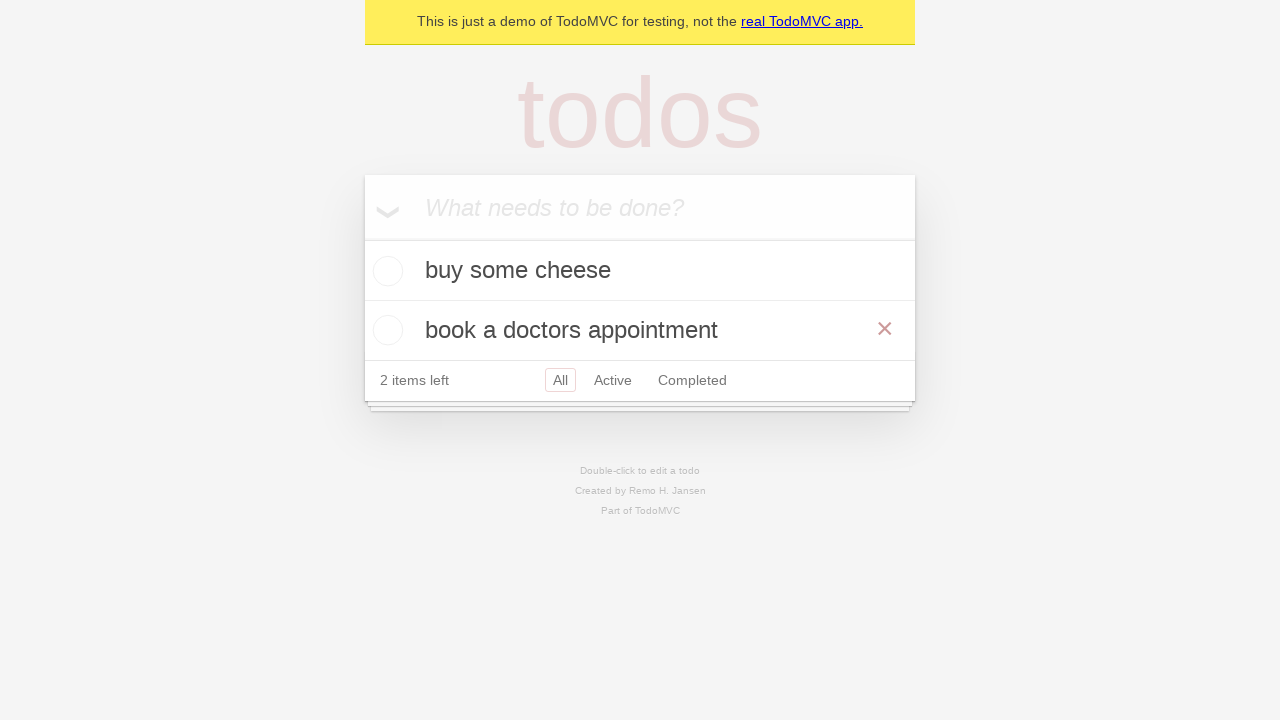